Tests the "The Last Row" obstacle by finding the last Order Value amount in a table and entering it

Starting URL: https://obstaclecourse.tricentis.com/Obstacles/70310

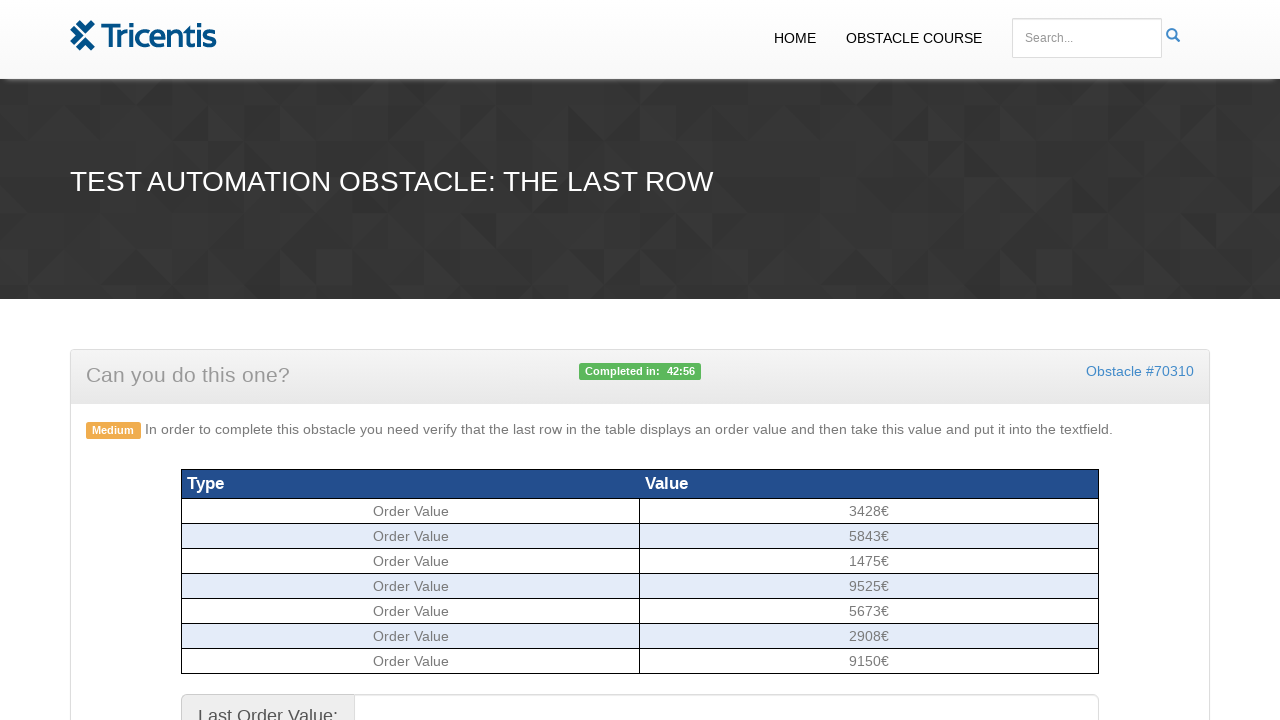

Navigated to The Last Row obstacle page
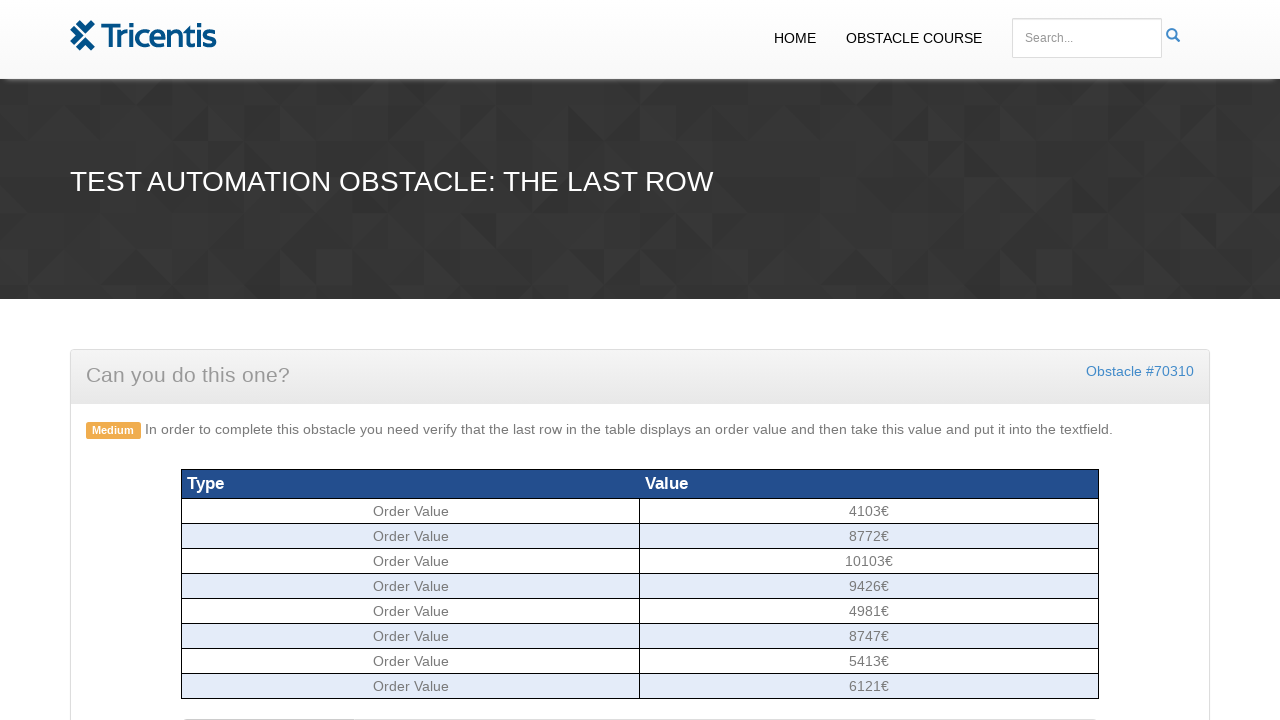

Located all Order Value amounts in the table
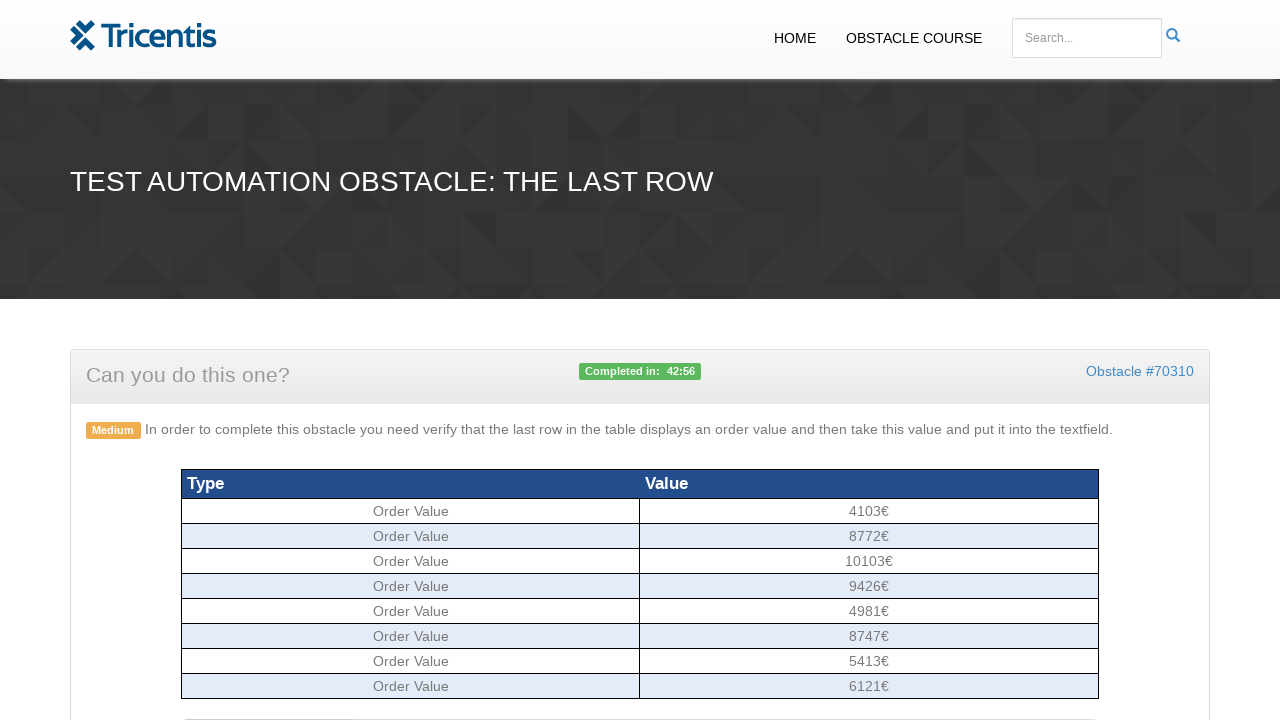

Retrieved the last Order Value amount: 6121€
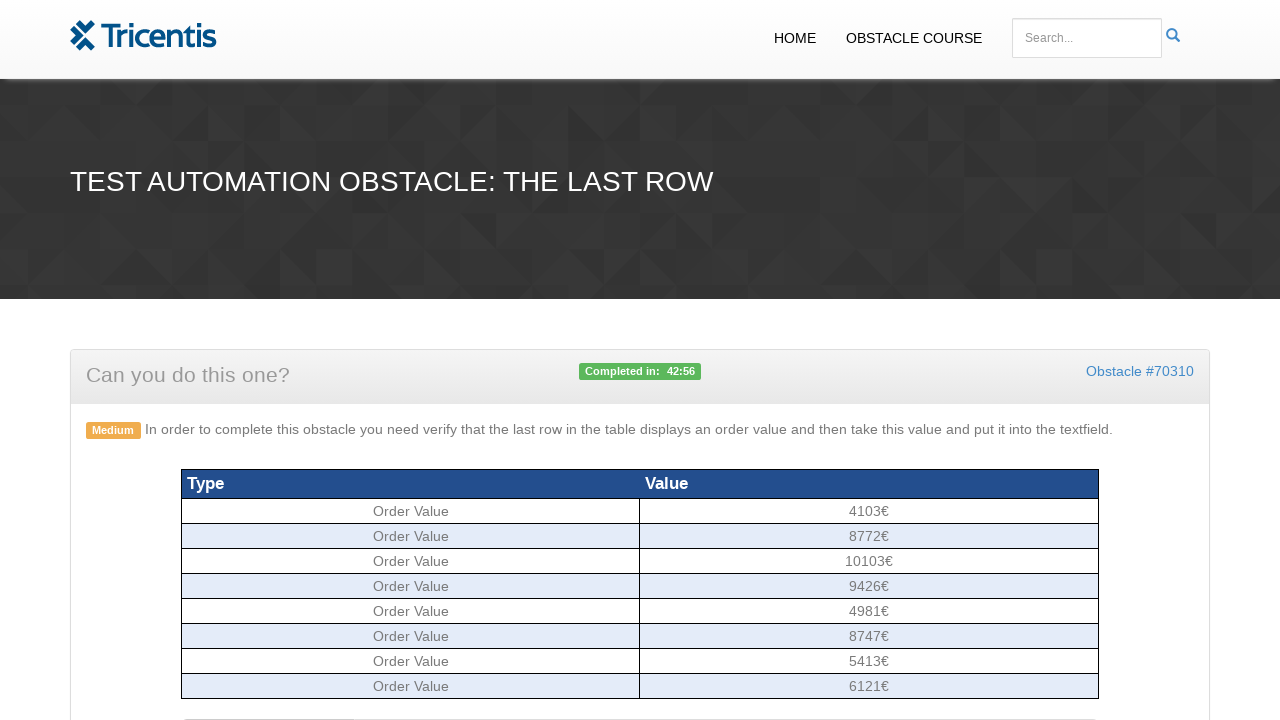

Filled the ordervalue field with the last Order Value amount: 6121€ on #ordervalue
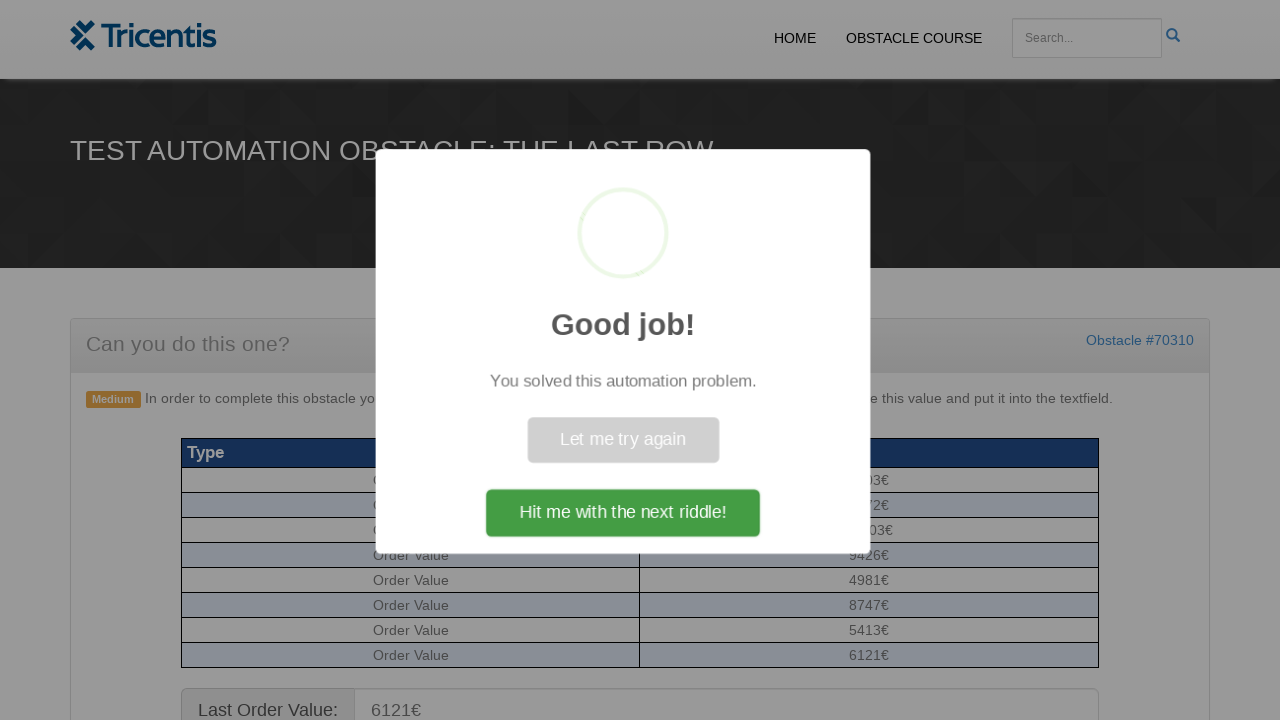

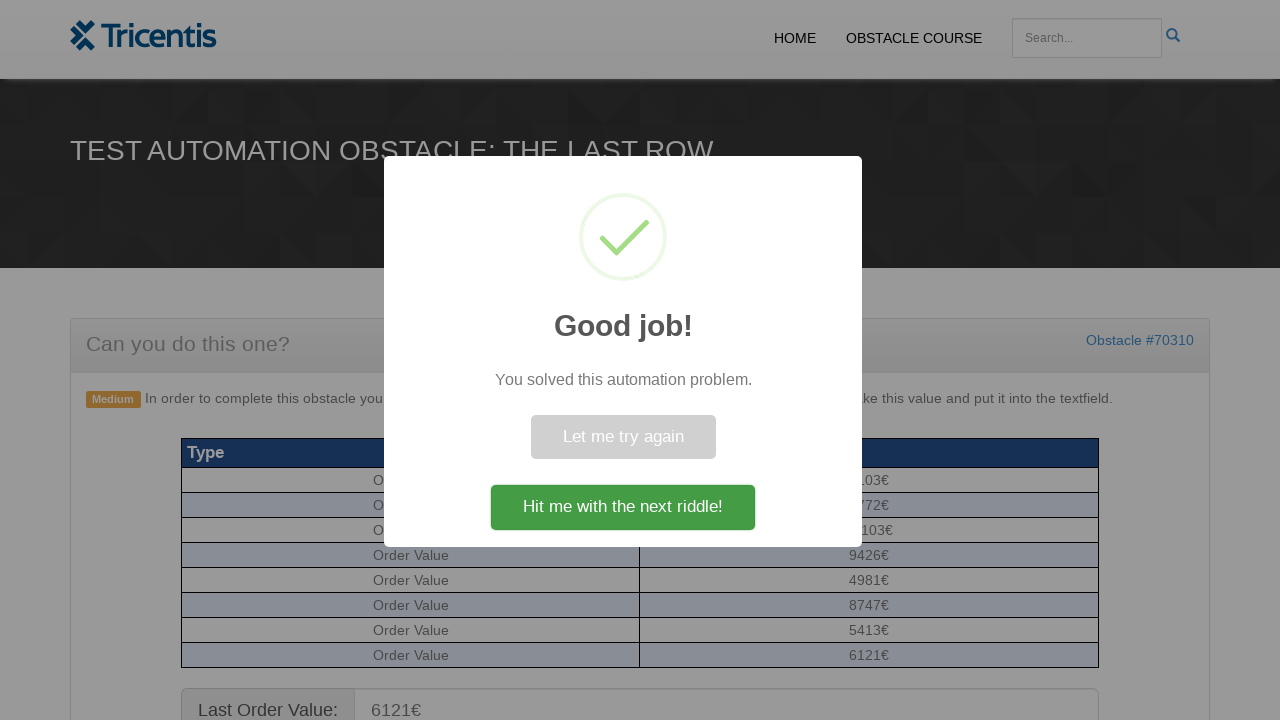